Tests interaction with a 3D cube element on an input events page by clicking it and verifying the active state

Starting URL: https://v1.training-support.net/selenium/input-events

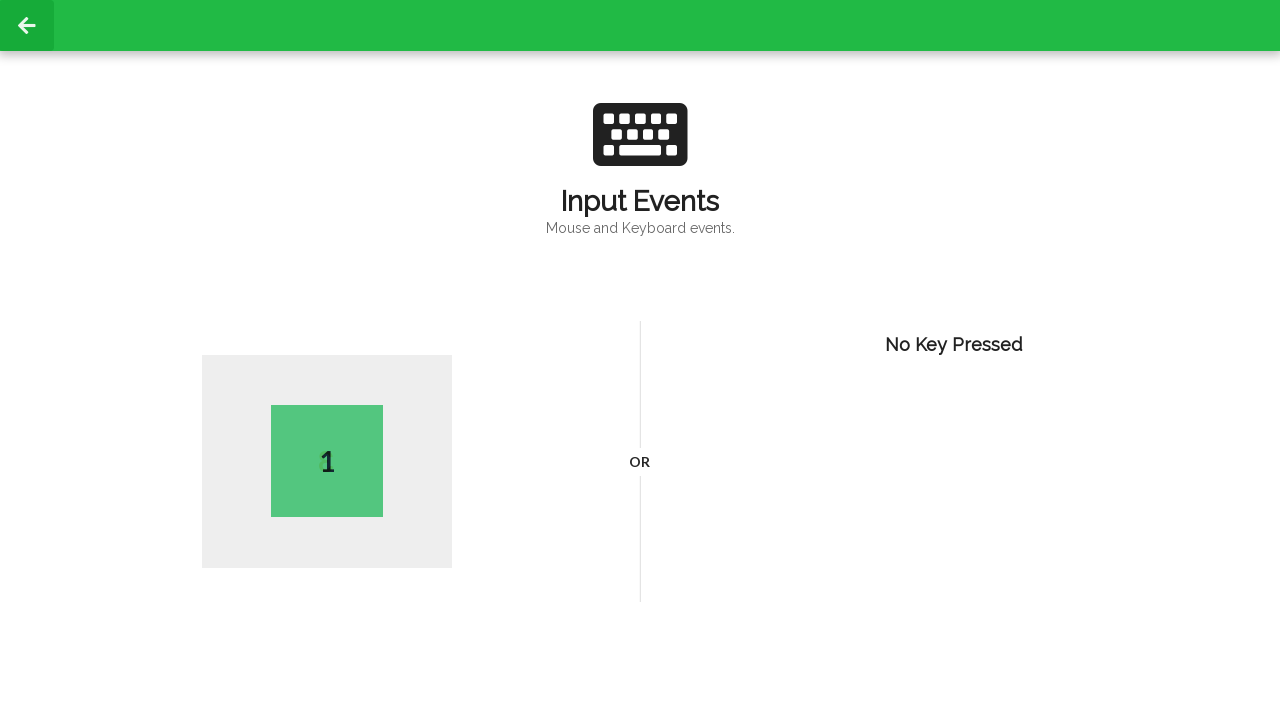

Navigated to input events page
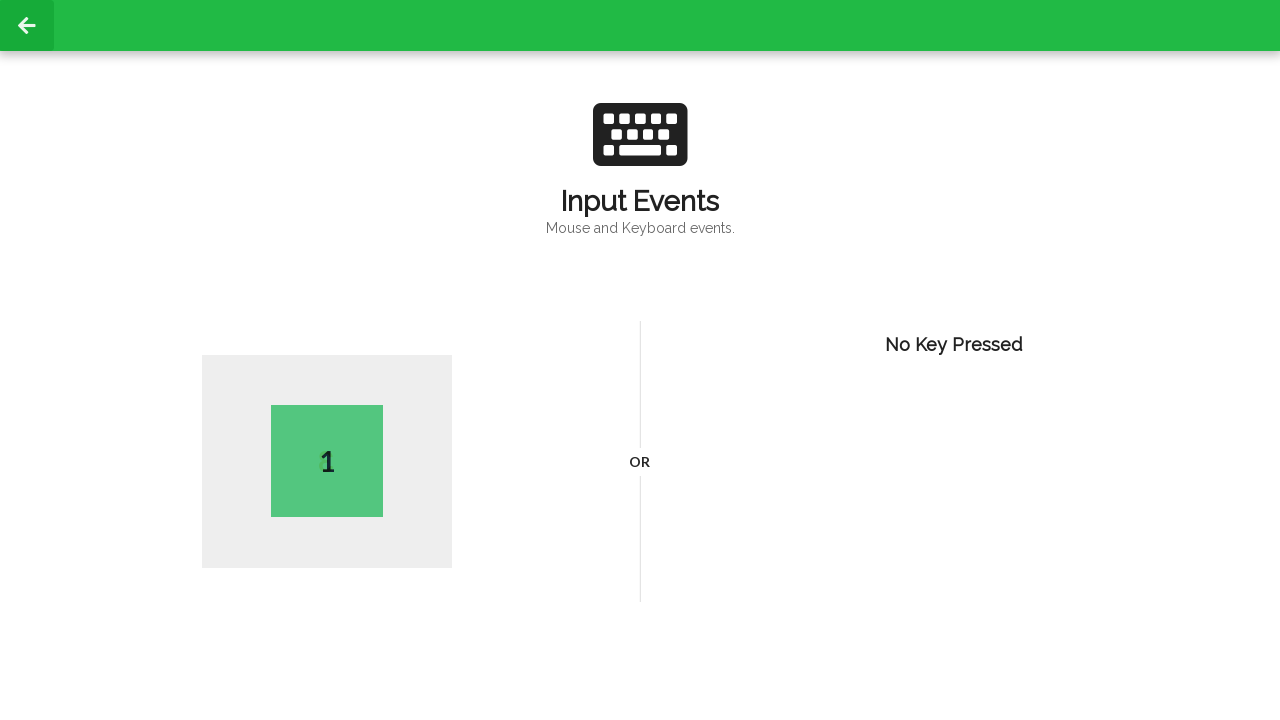

Clicked on the 3D cube element at (327, 461) on #D3Cube
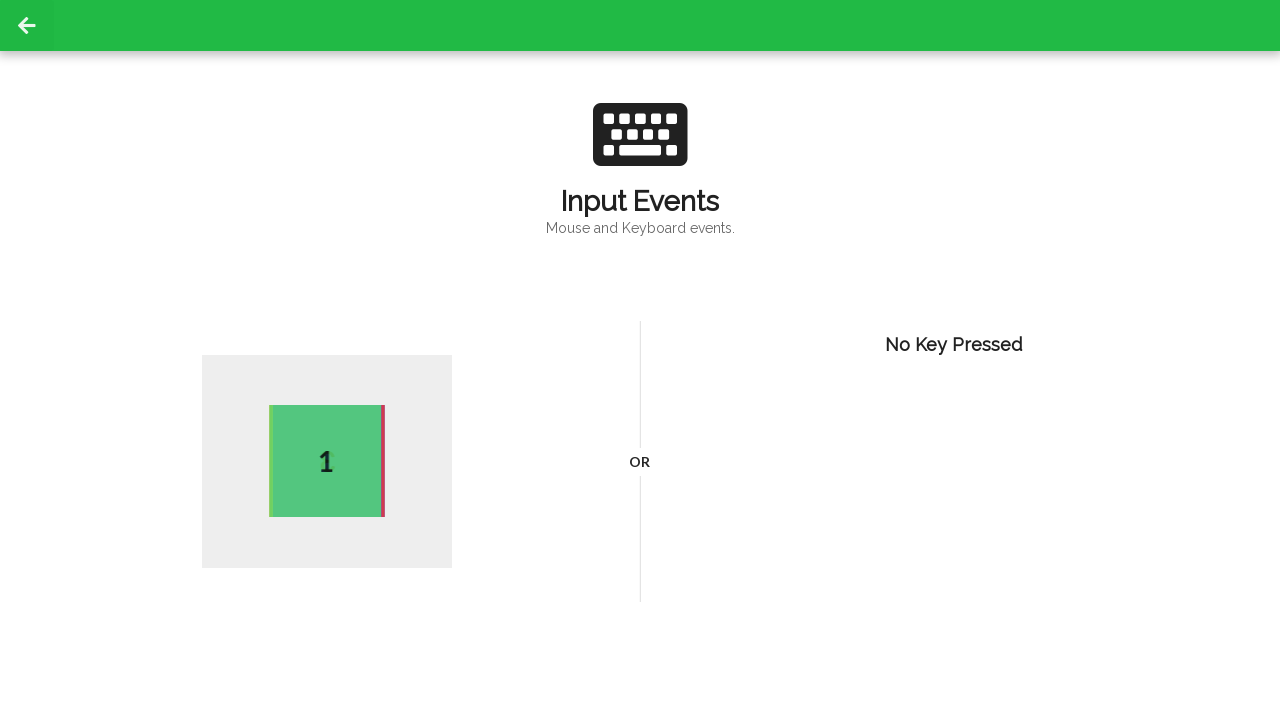

Verified active state appeared after clicking 3D cube
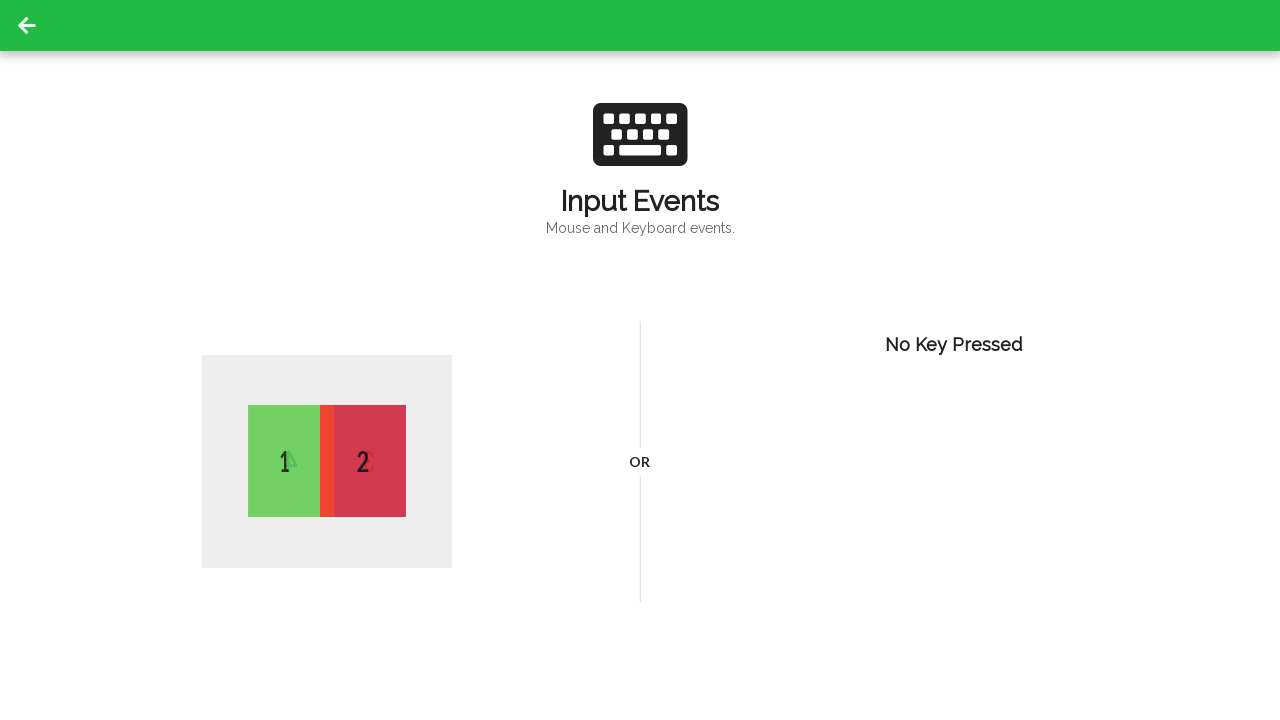

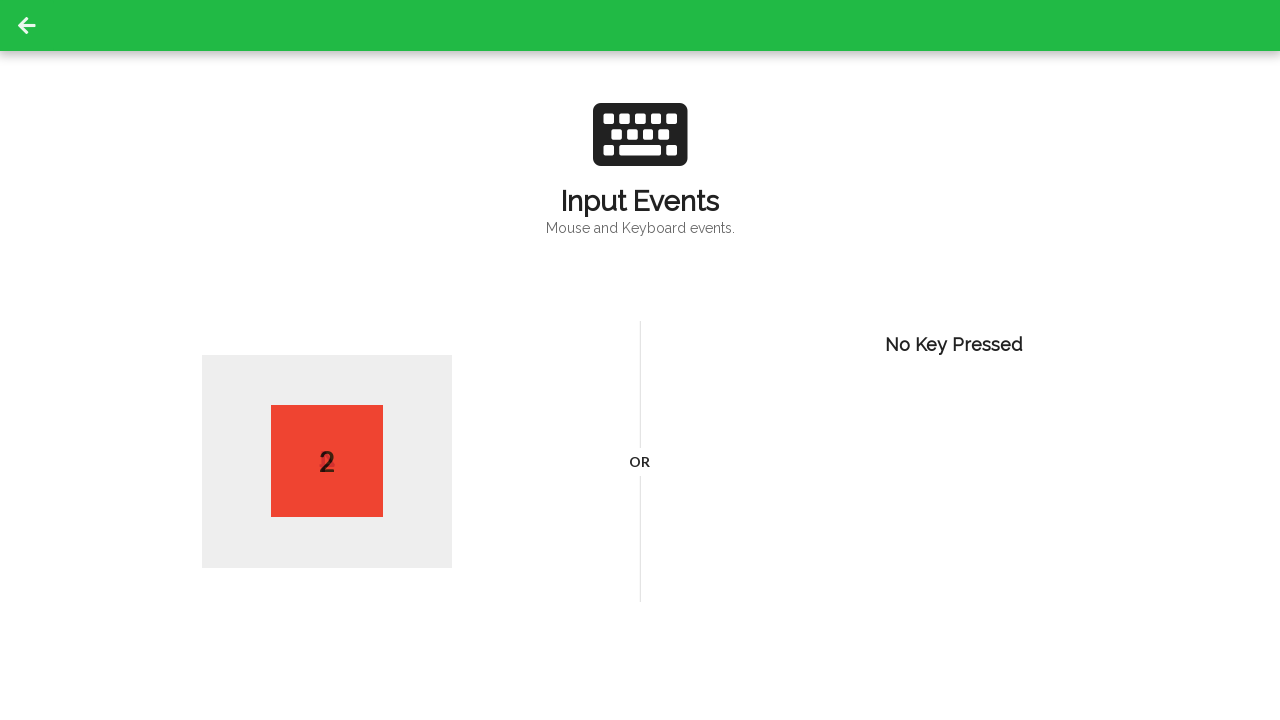